Navigates to the Lacrei Saúde staging website and verifies the page loads successfully

Starting URL: https://staging.lacreisaude.com.br/

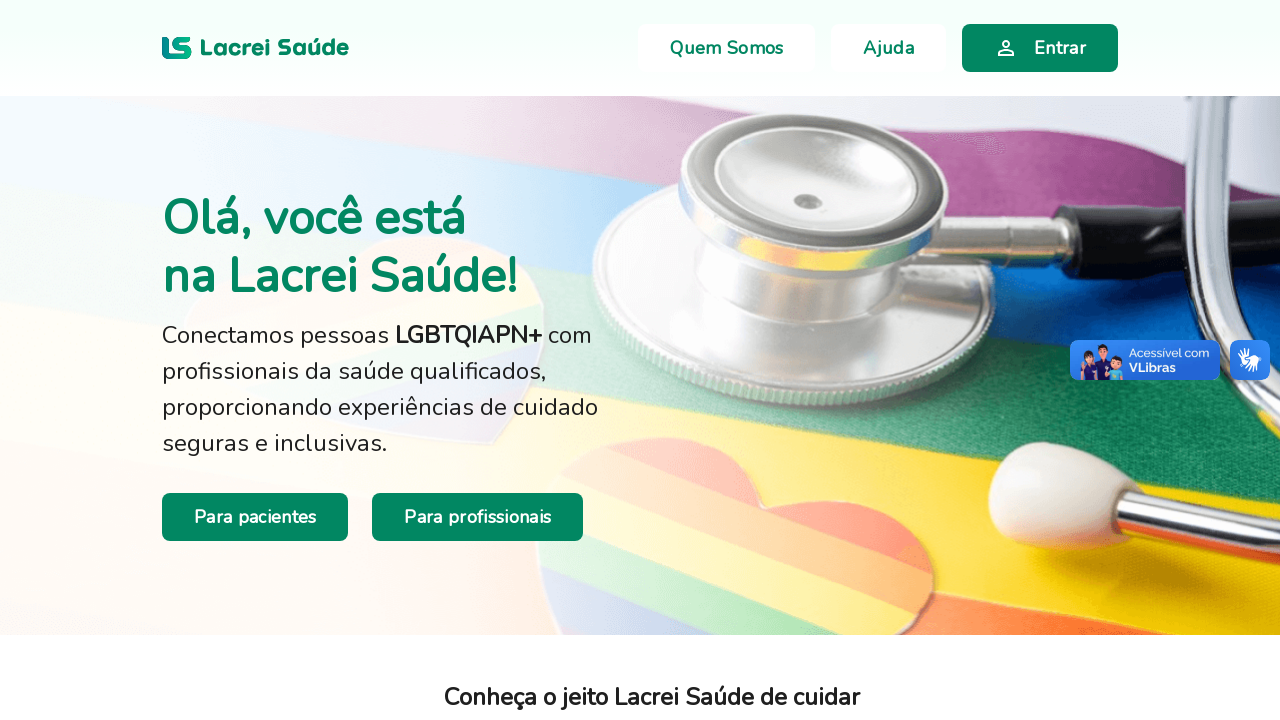

Waited for page DOM to fully load
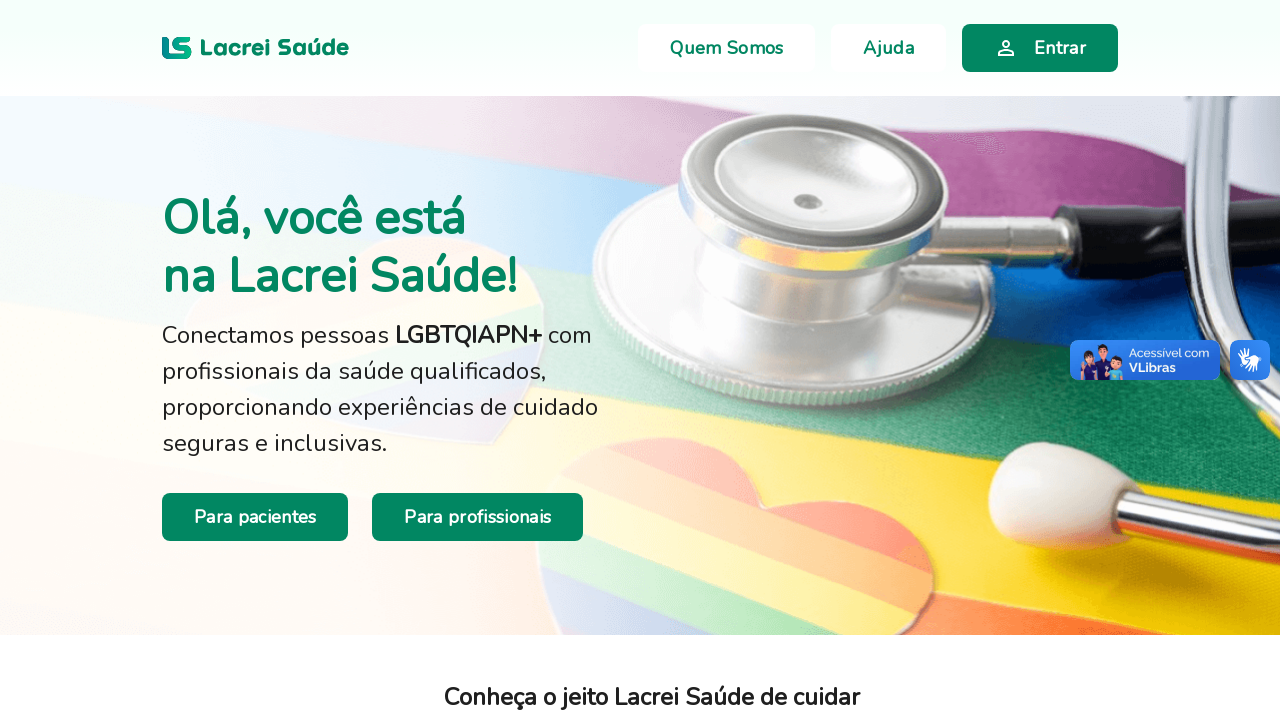

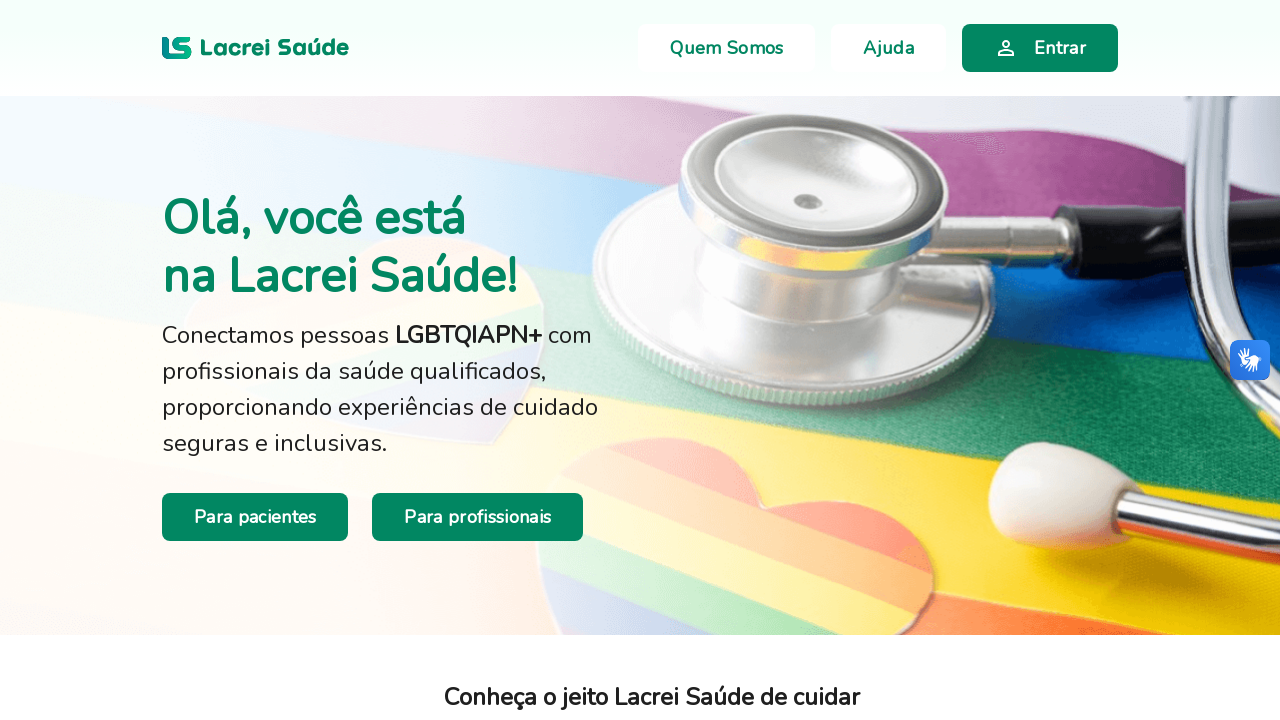